Tests AJAX loading functionality by clicking a button and waiting for dynamic content to appear

Starting URL: http://uitestingplayground.com/ajax/

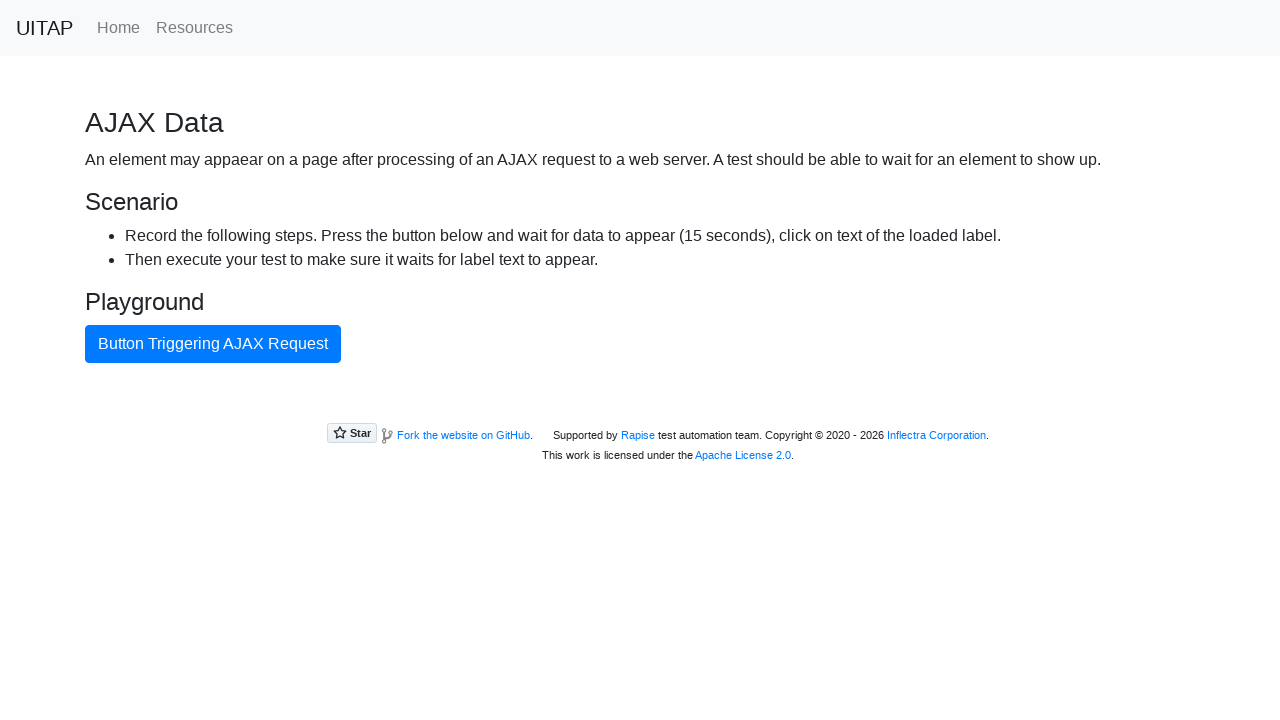

Navigated to AJAX testing page
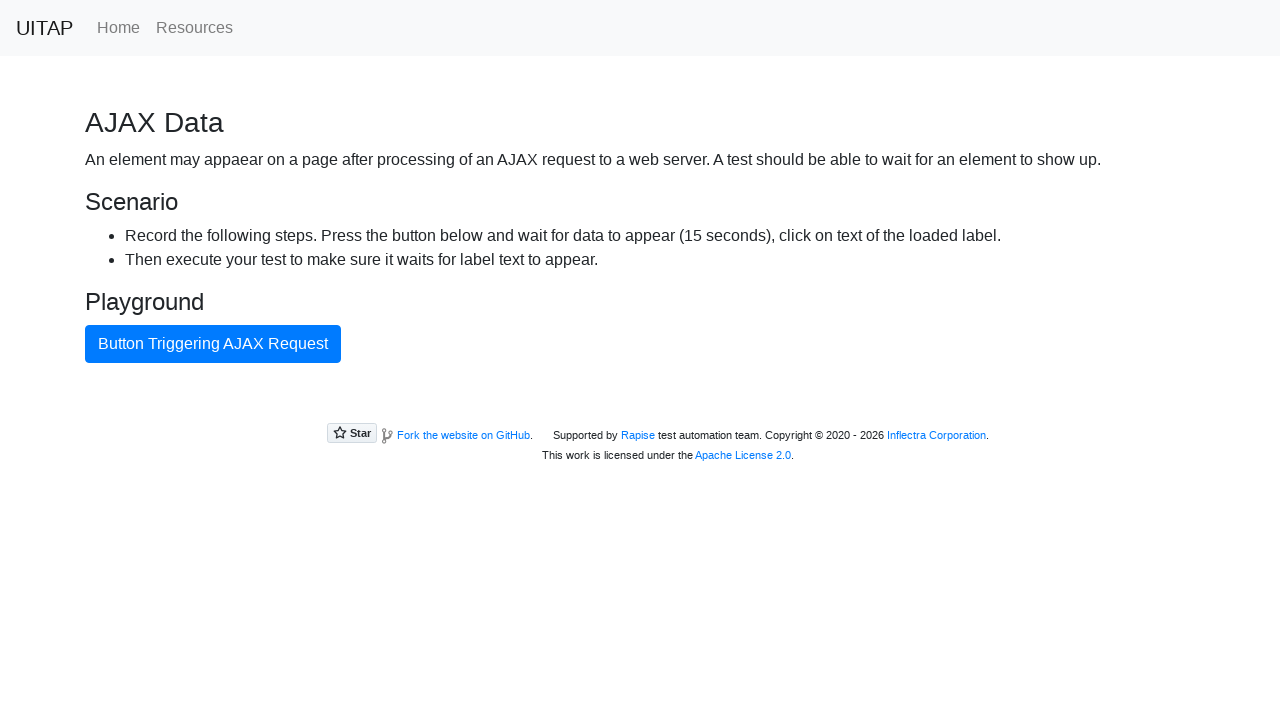

Clicked AJAX button to trigger dynamic content loading at (213, 344) on #ajaxButton
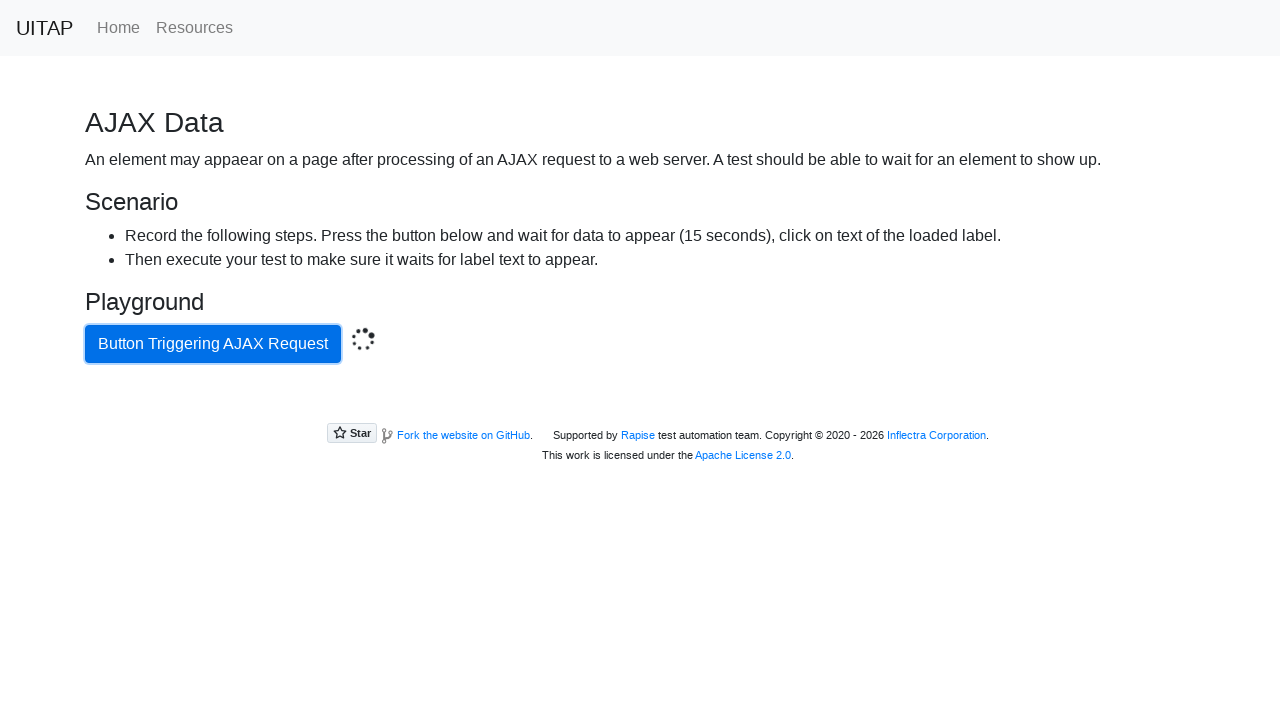

AJAX content loaded successfully with expected text
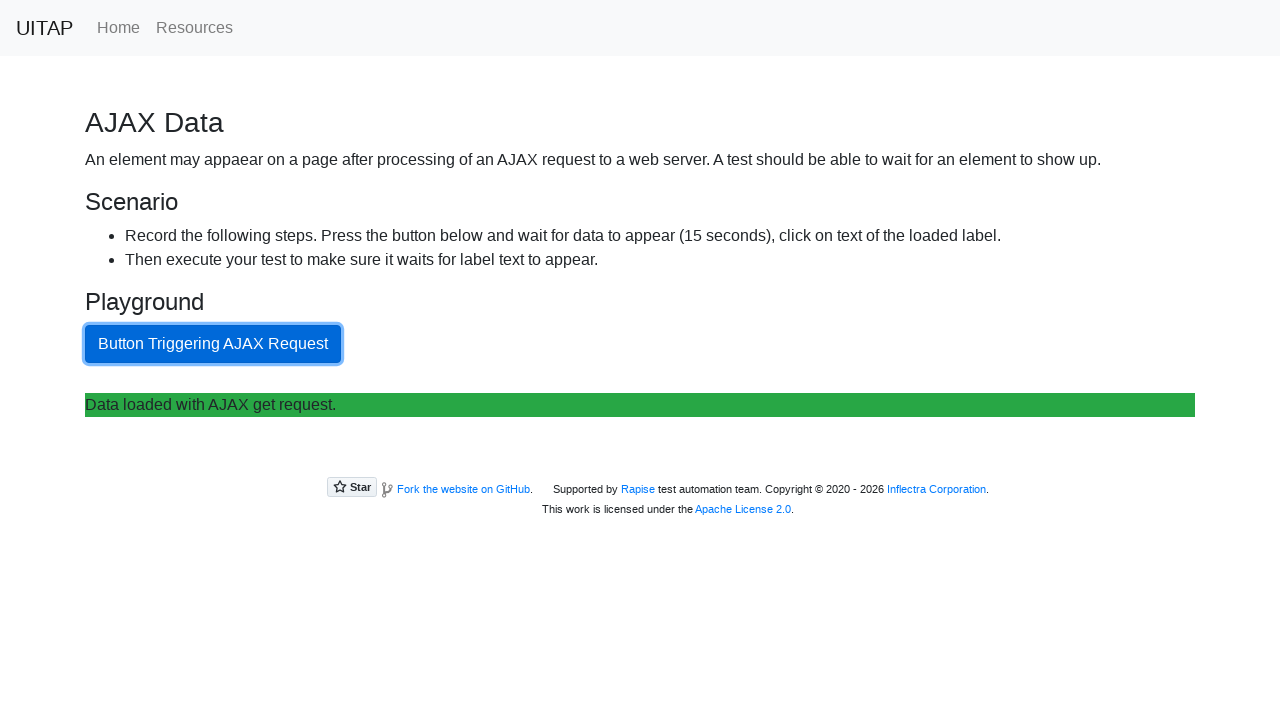

Retrieved loaded content text: '
Data loaded with AJAX get request.'
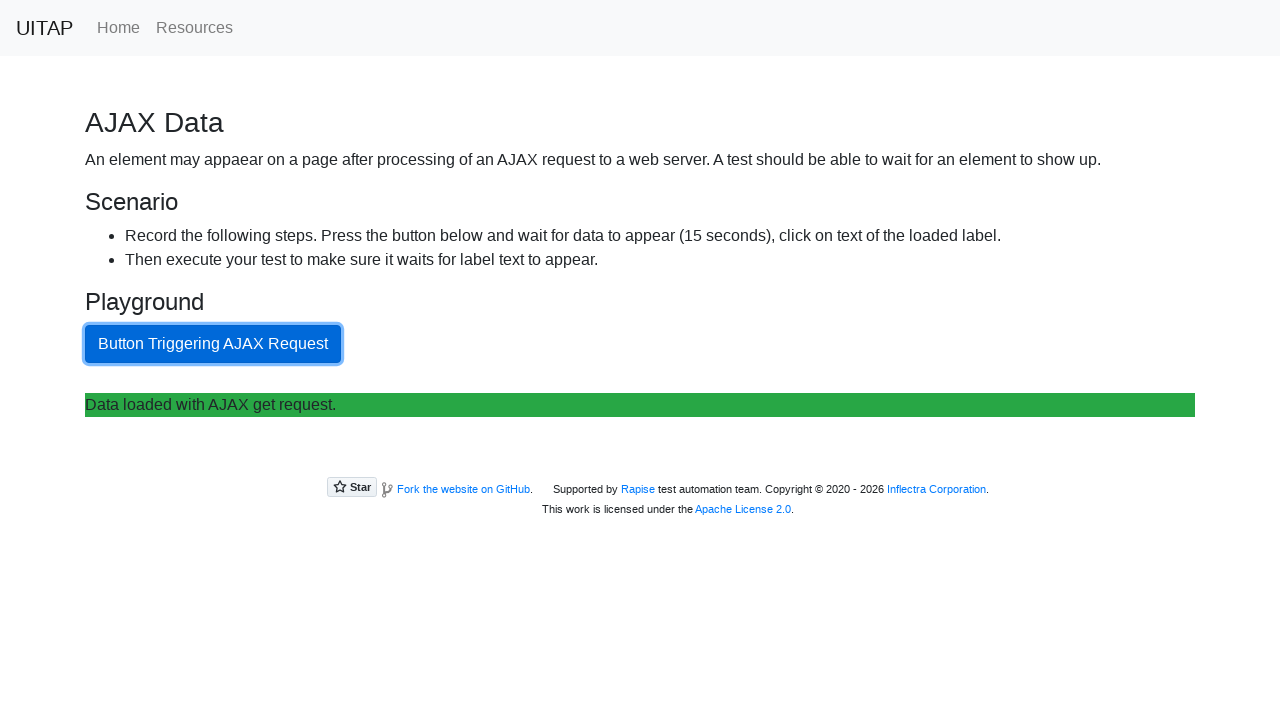

Printed content text to console
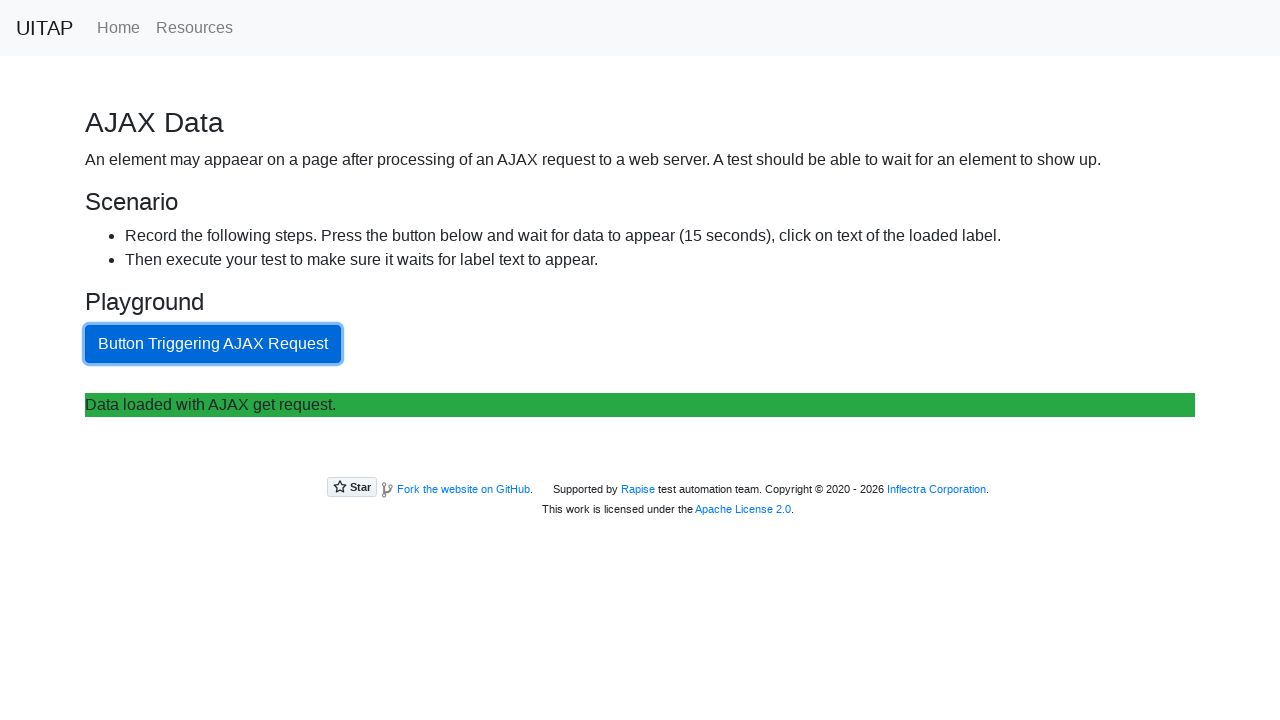

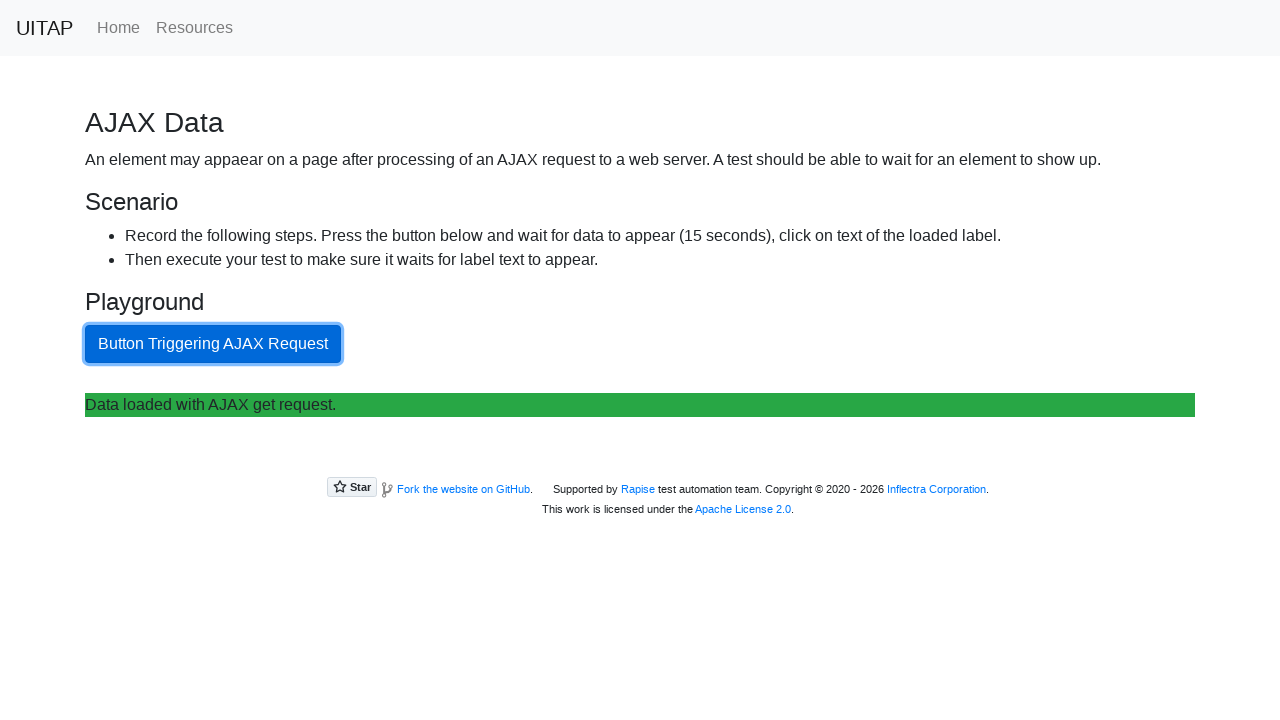